Tests flight booking functionality on BlazeDemo by selecting departure city (Boston) and destination city (Berlin), finding flights, and selecting a flight from the results table based on price comparison.

Starting URL: https://blazedemo.com/

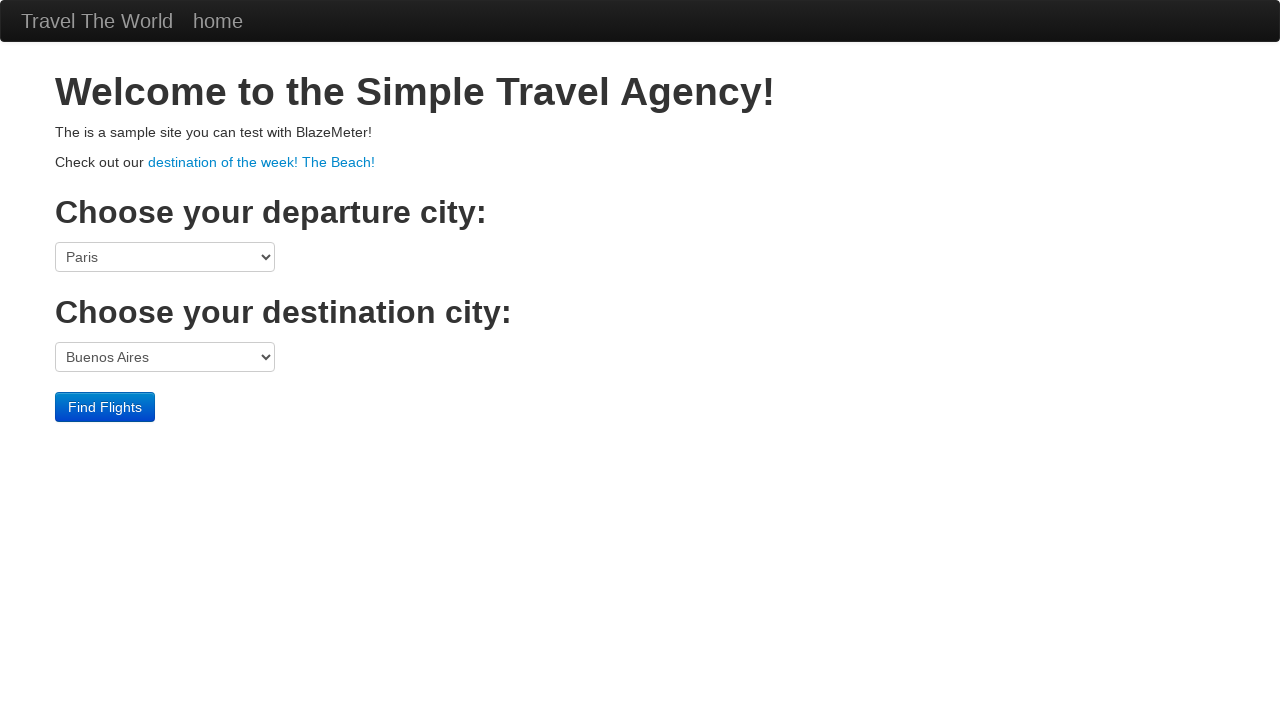

Selected Boston as departure city on select[name='fromPort']
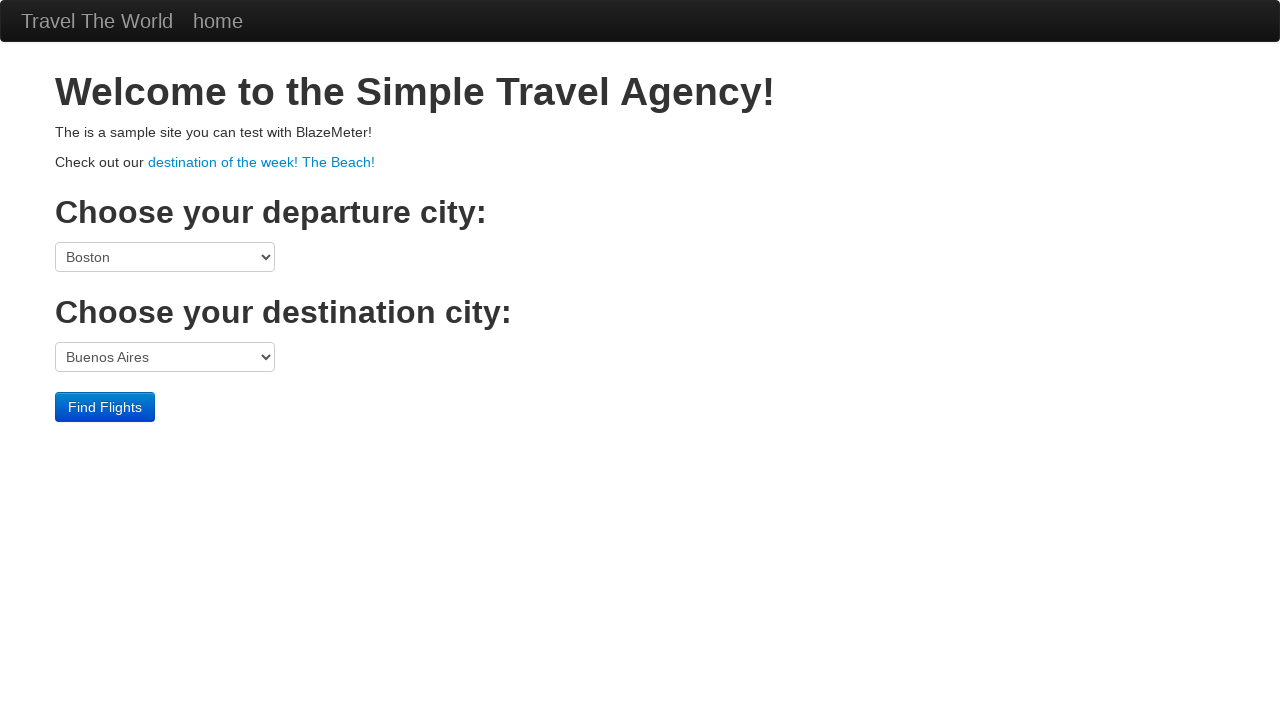

Selected Berlin as destination city on select[name='toPort']
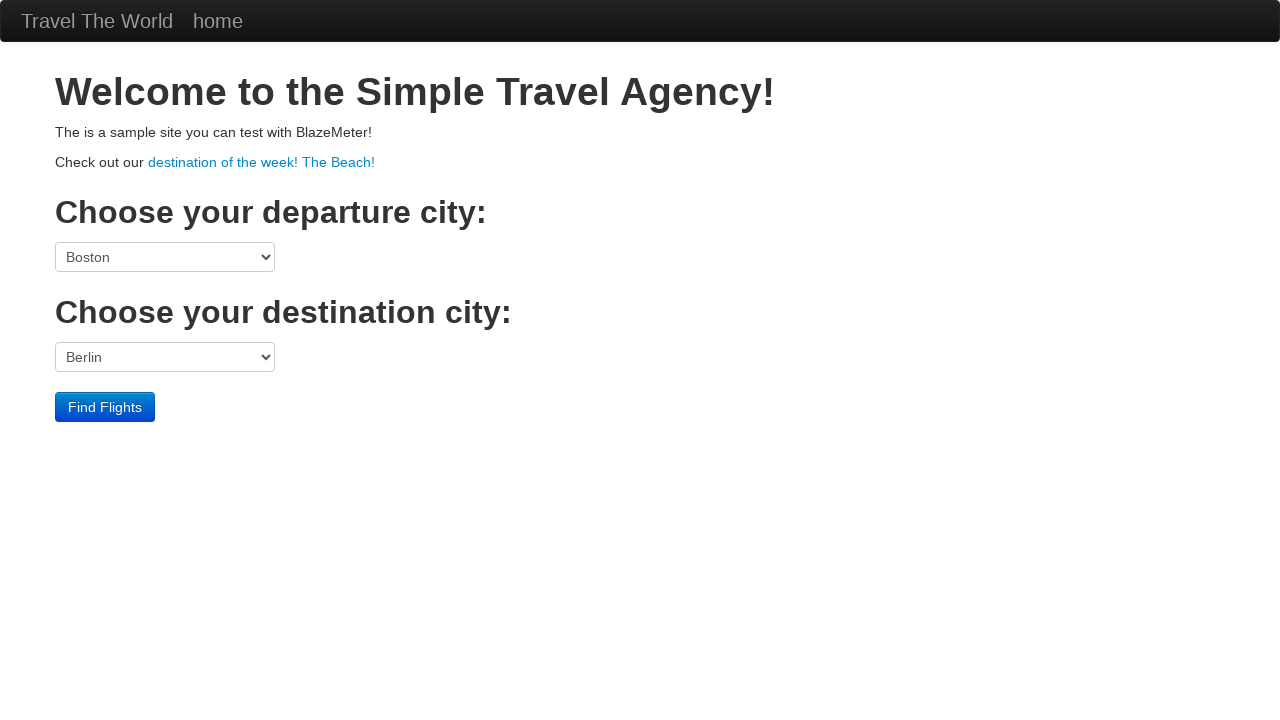

Clicked Find Flights button at (105, 407) on input[type='submit'][value='Find Flights']
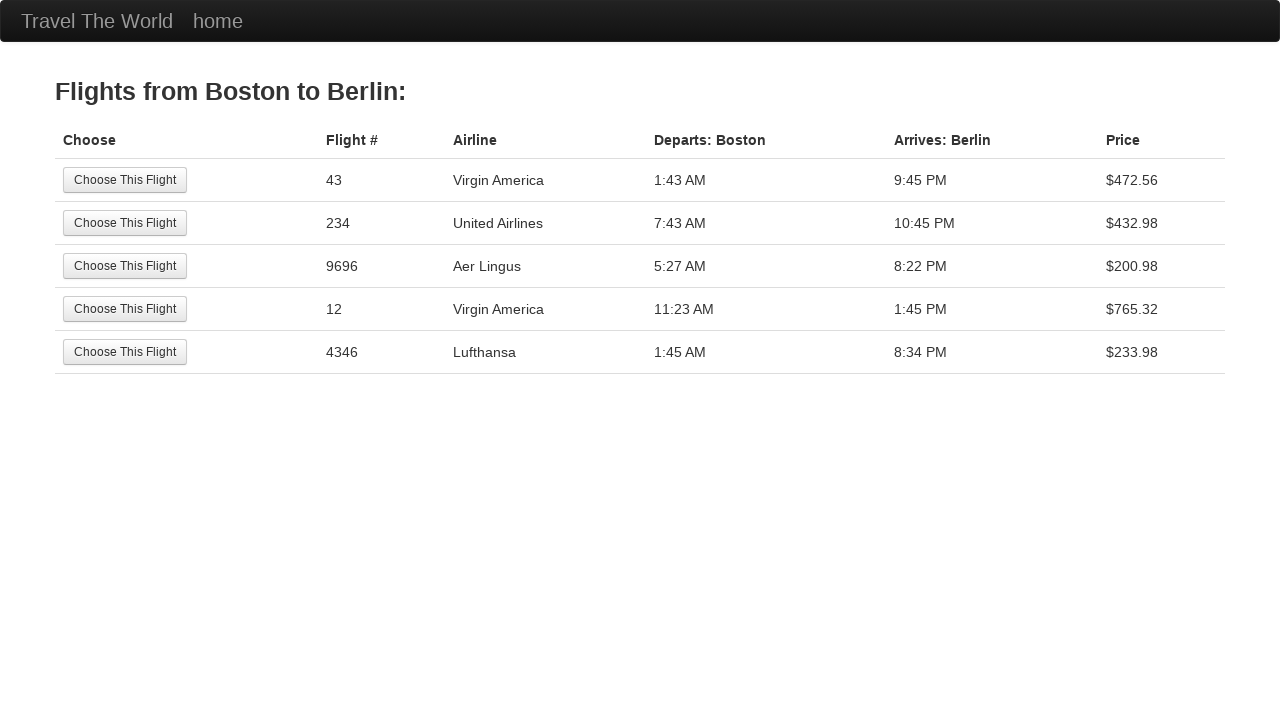

Flights table loaded successfully
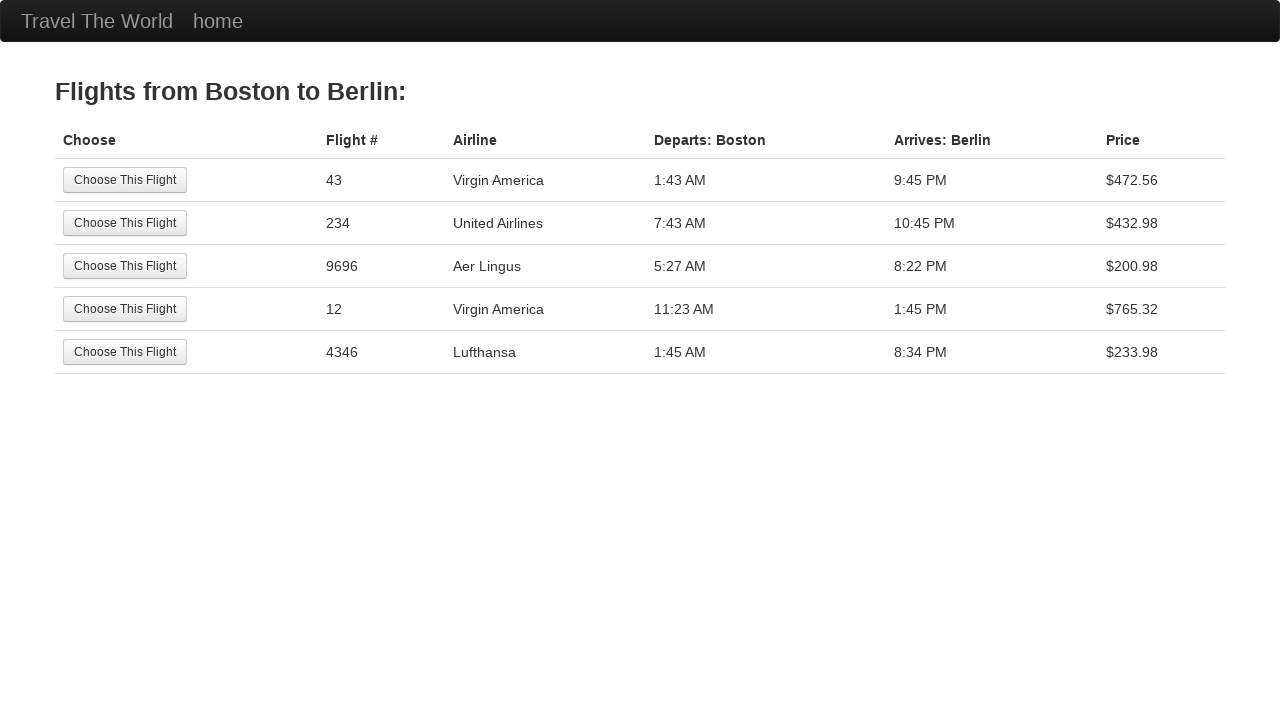

Retrieved 5 flight rows from results table
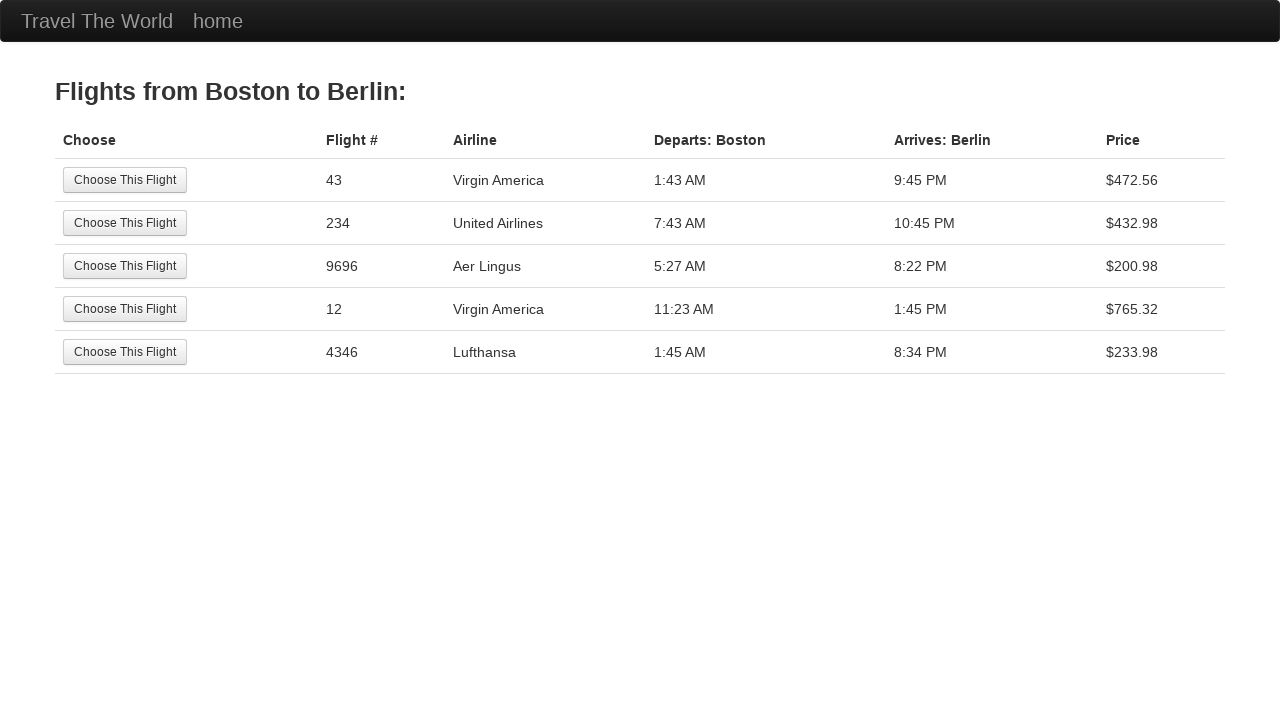

Parsed prices from 0 flights
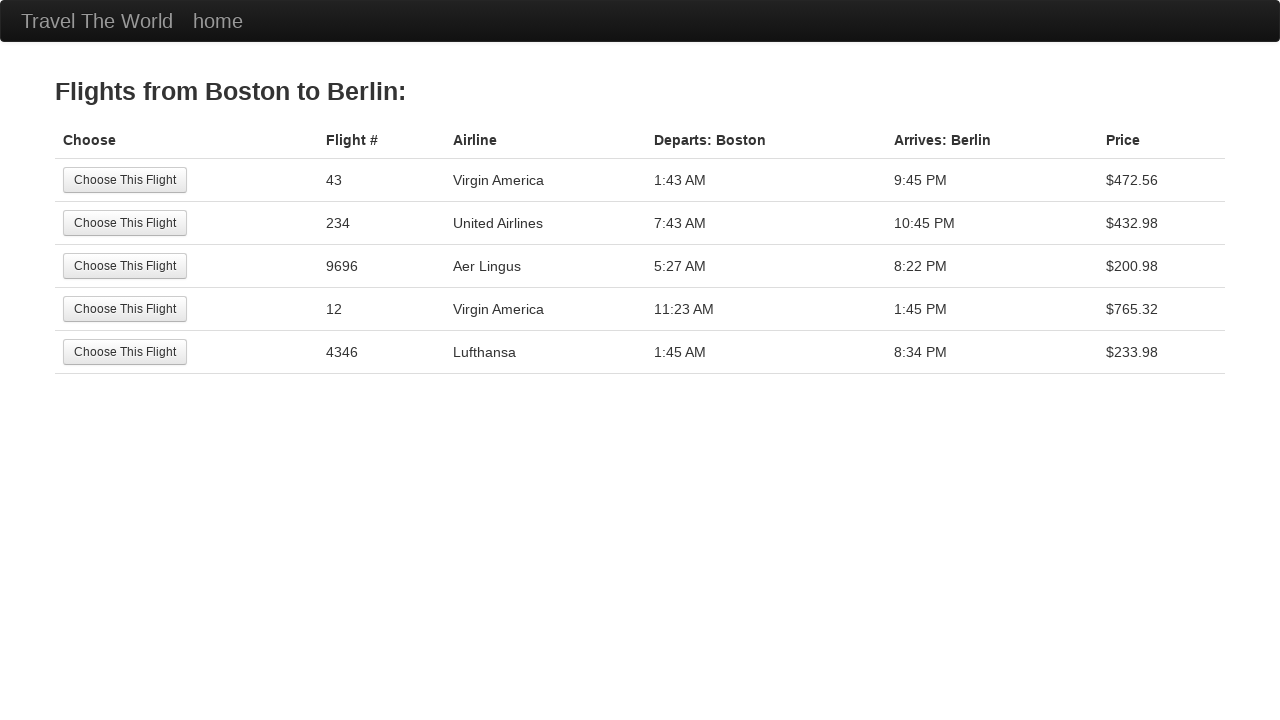

Sorted flights by price and identified second cheapest option at index 0
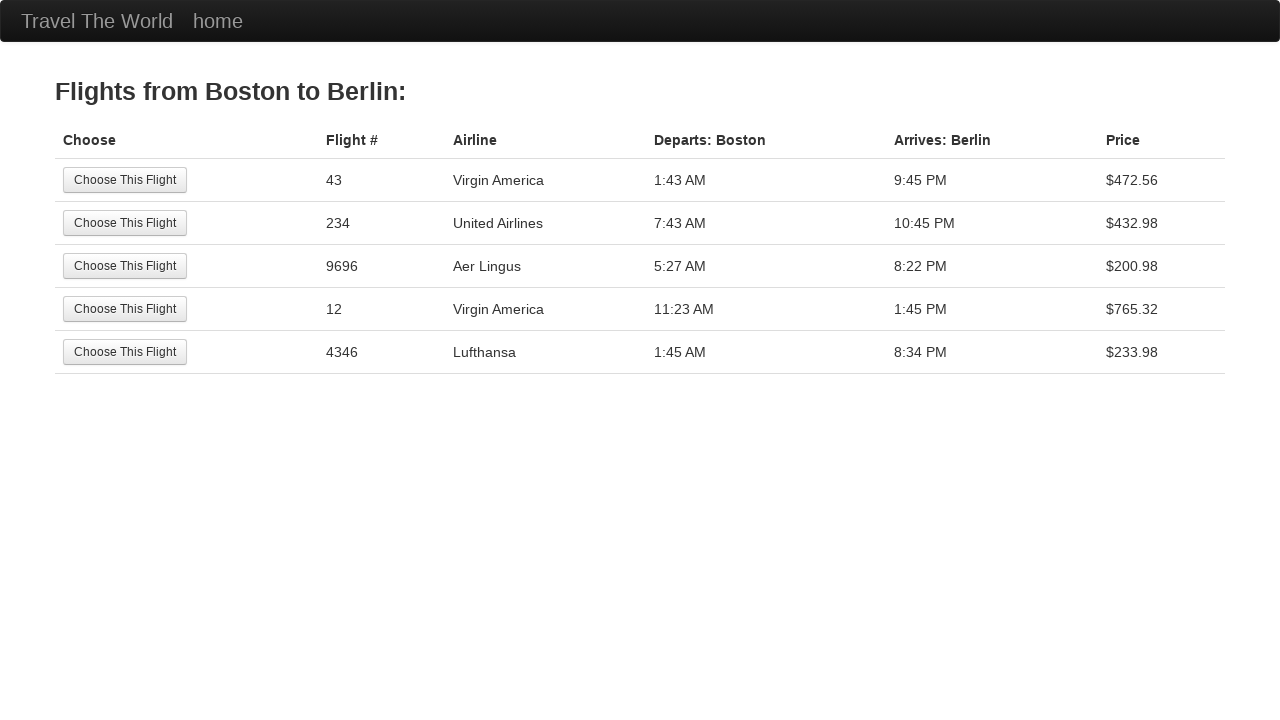

Clicked 'Choose This Flight' button for the second cheapest flight at (125, 180) on table.table tbody tr >> nth=0 >> input[type='submit']
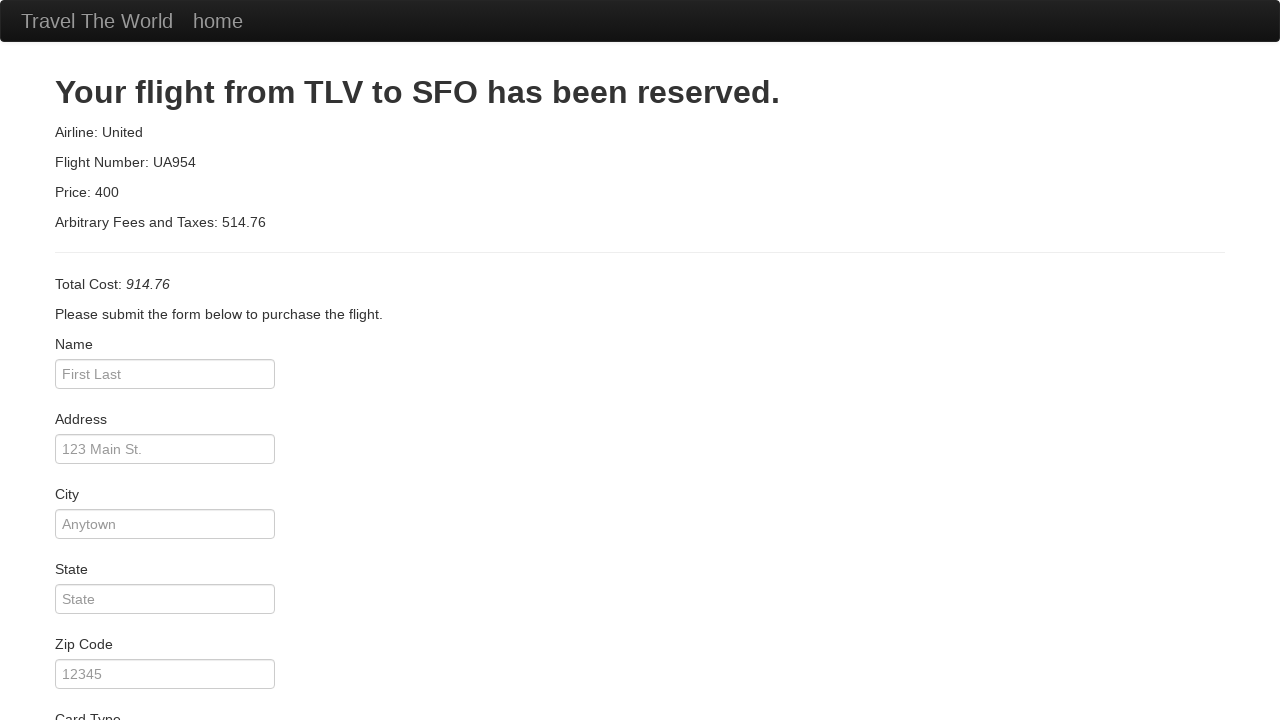

Purchase confirmation page loaded successfully
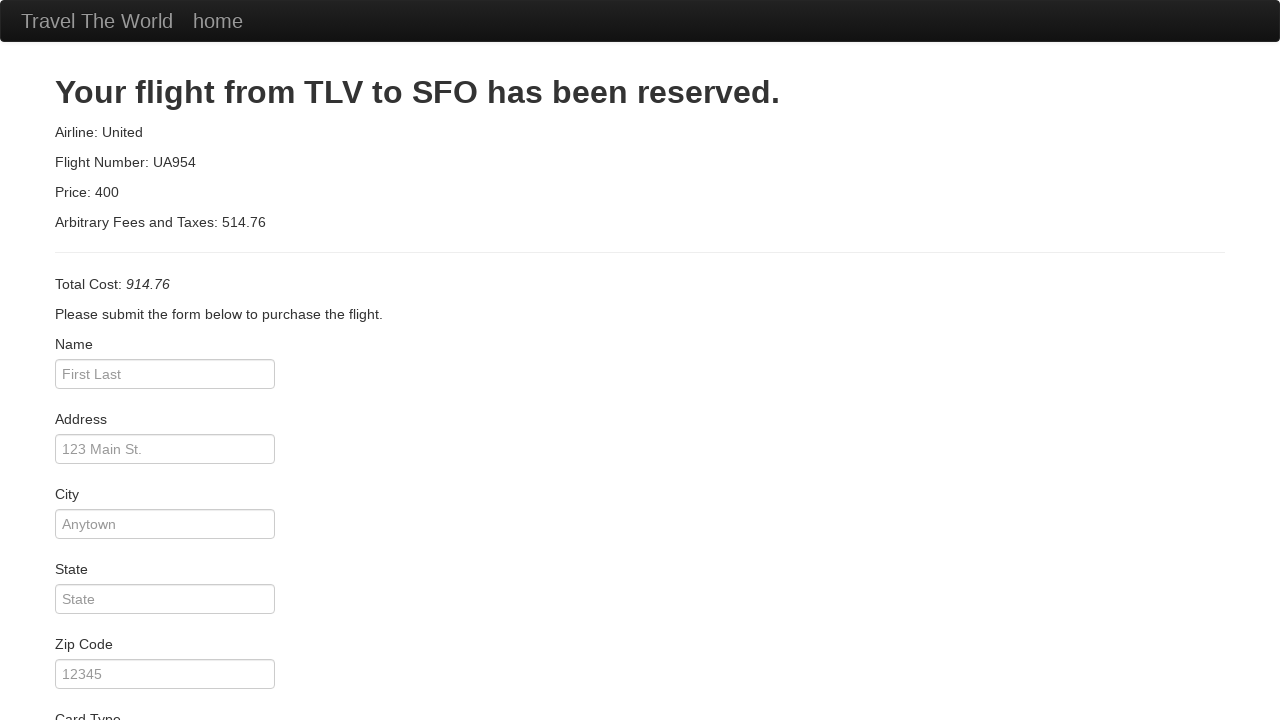

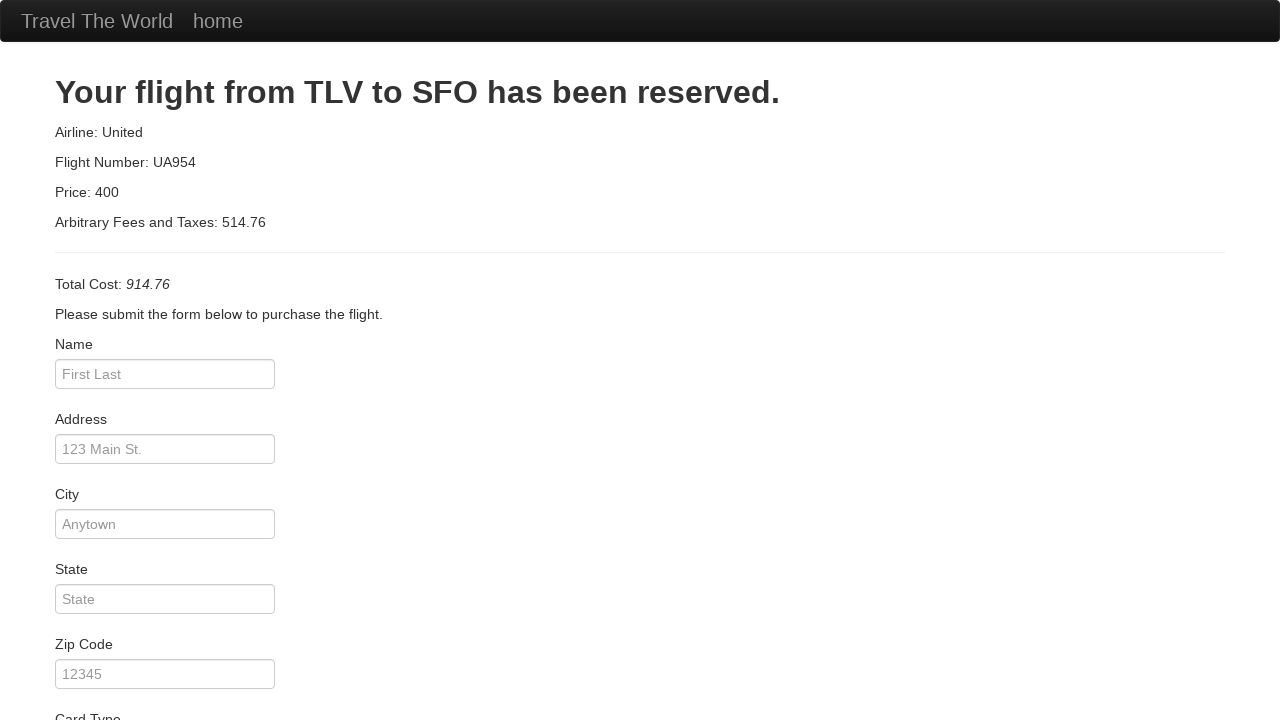